Tests the Green Kart homepage by navigating to it and verifying that key elements are present including the page title, search input, submit button, logo, and navigation links.

Starting URL: https://rahulshettyacademy.com/seleniumPractise/#/

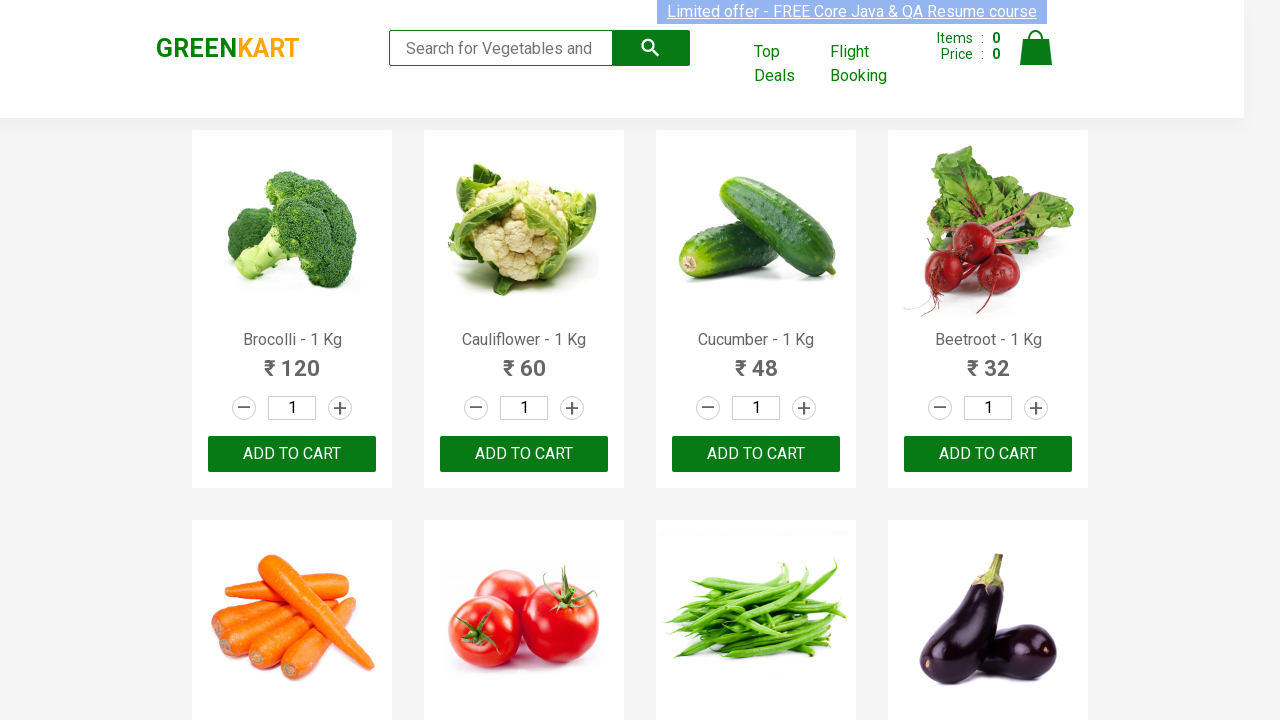

Waited for page DOM to load
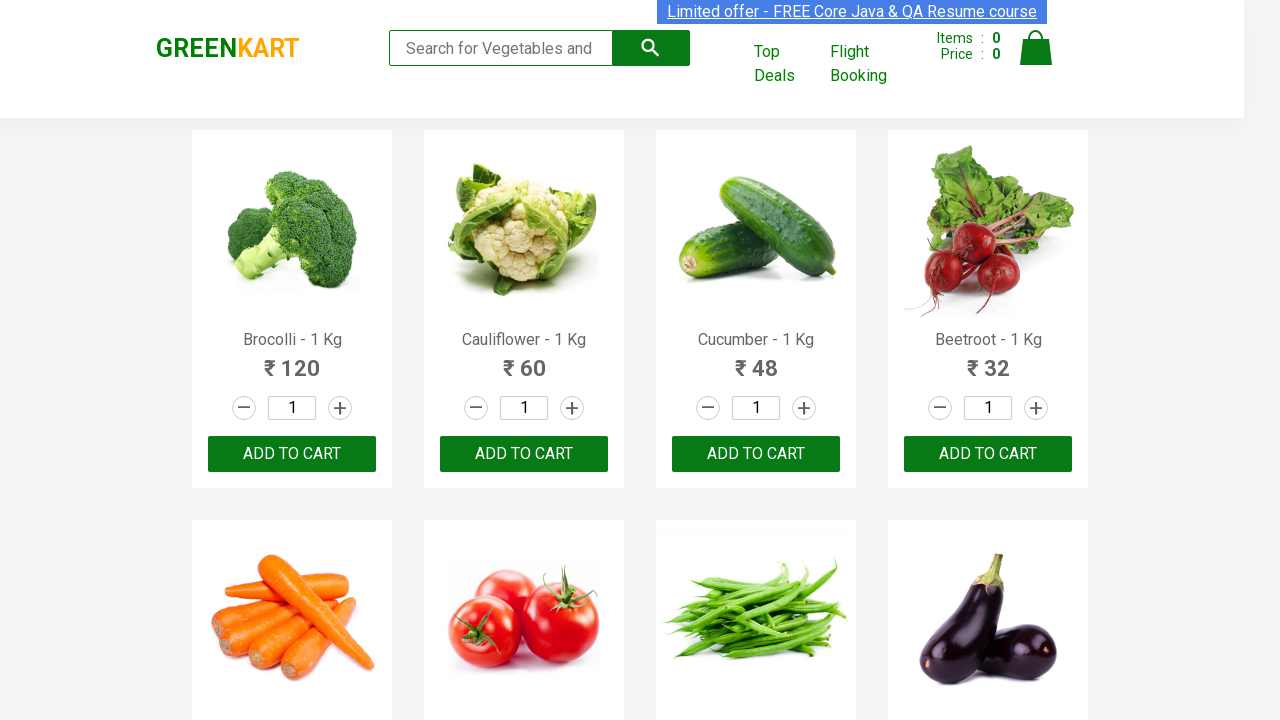

Verified page title contains 'GreenKart - veg and fruits kart'
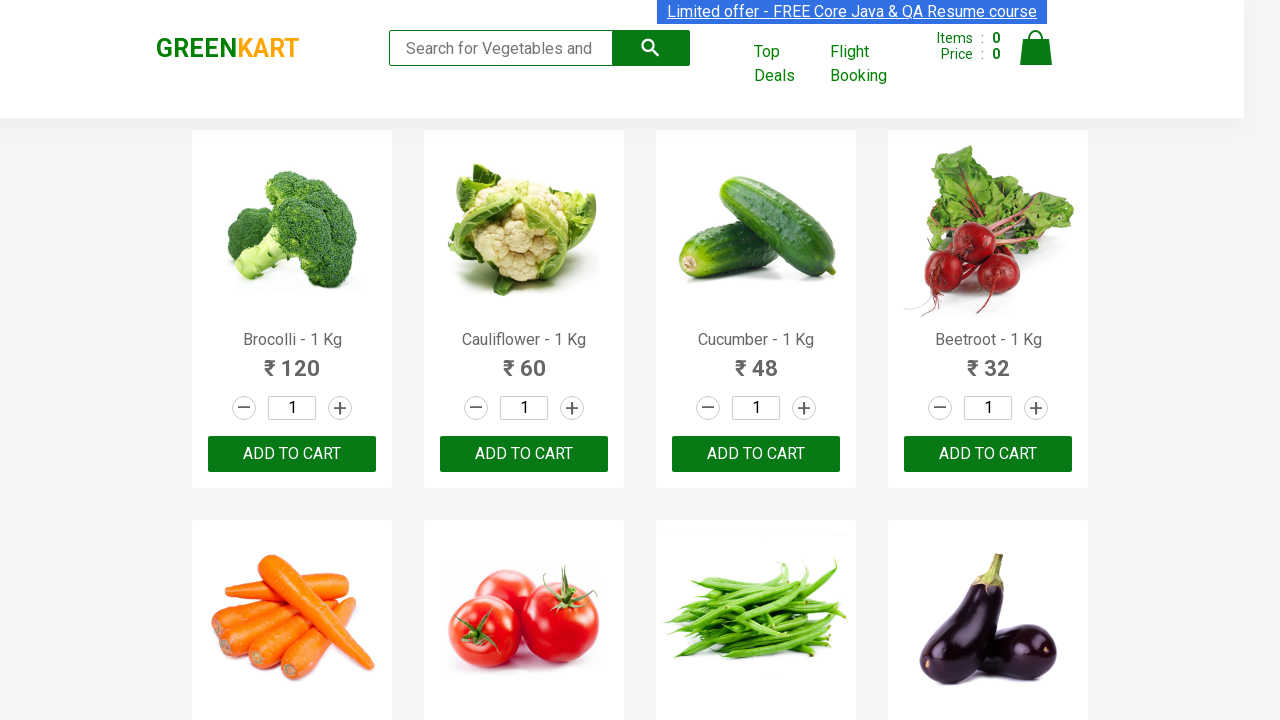

Verified search input field is visible
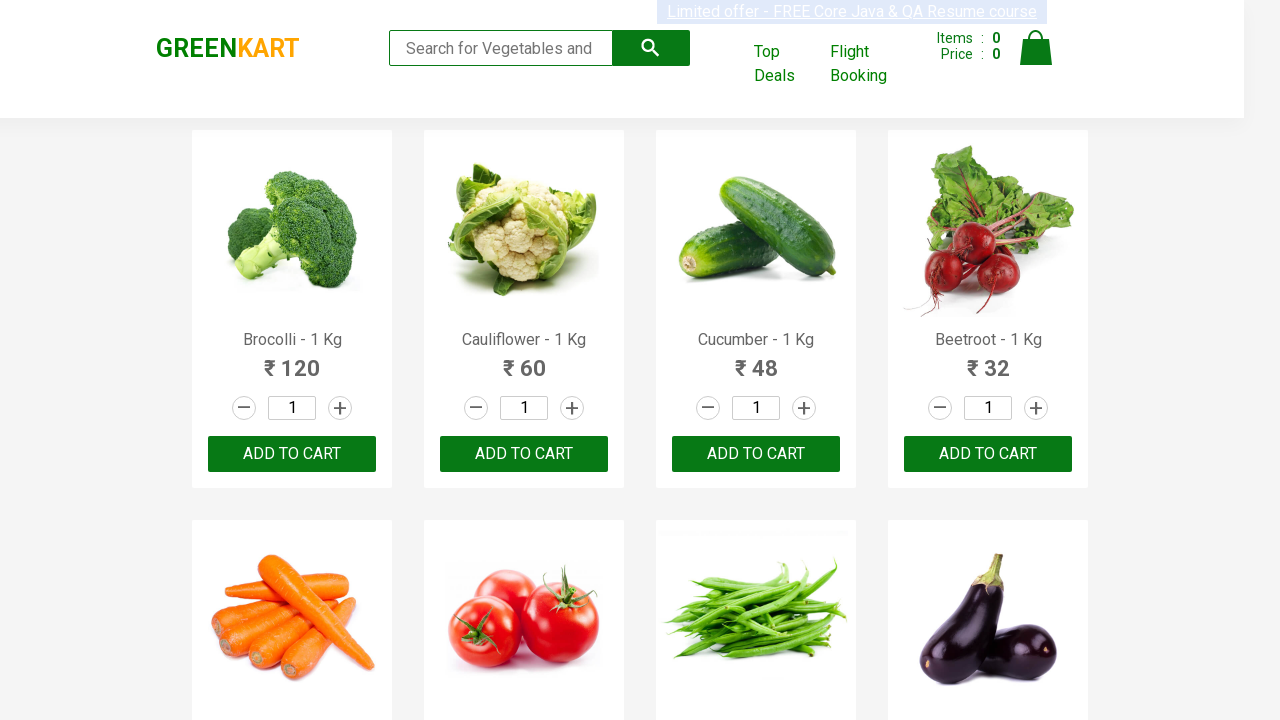

Verified submit button is present
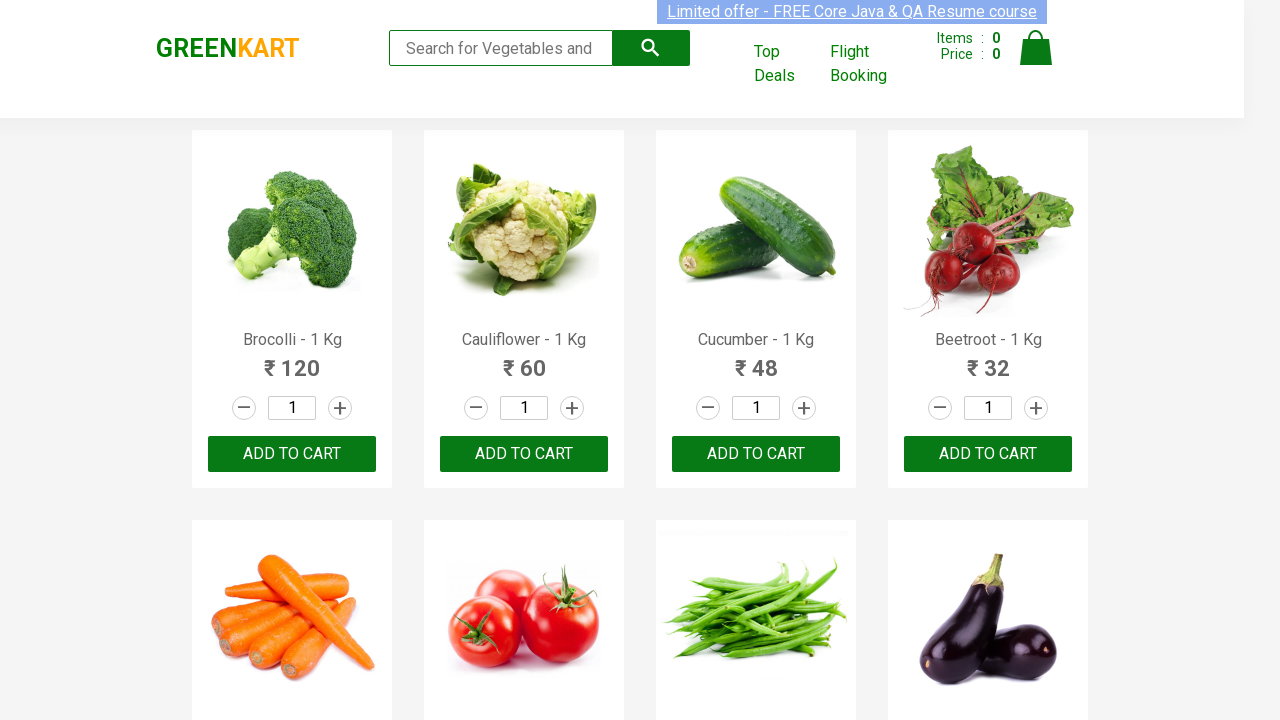

Verified Green Kart brand logo is present
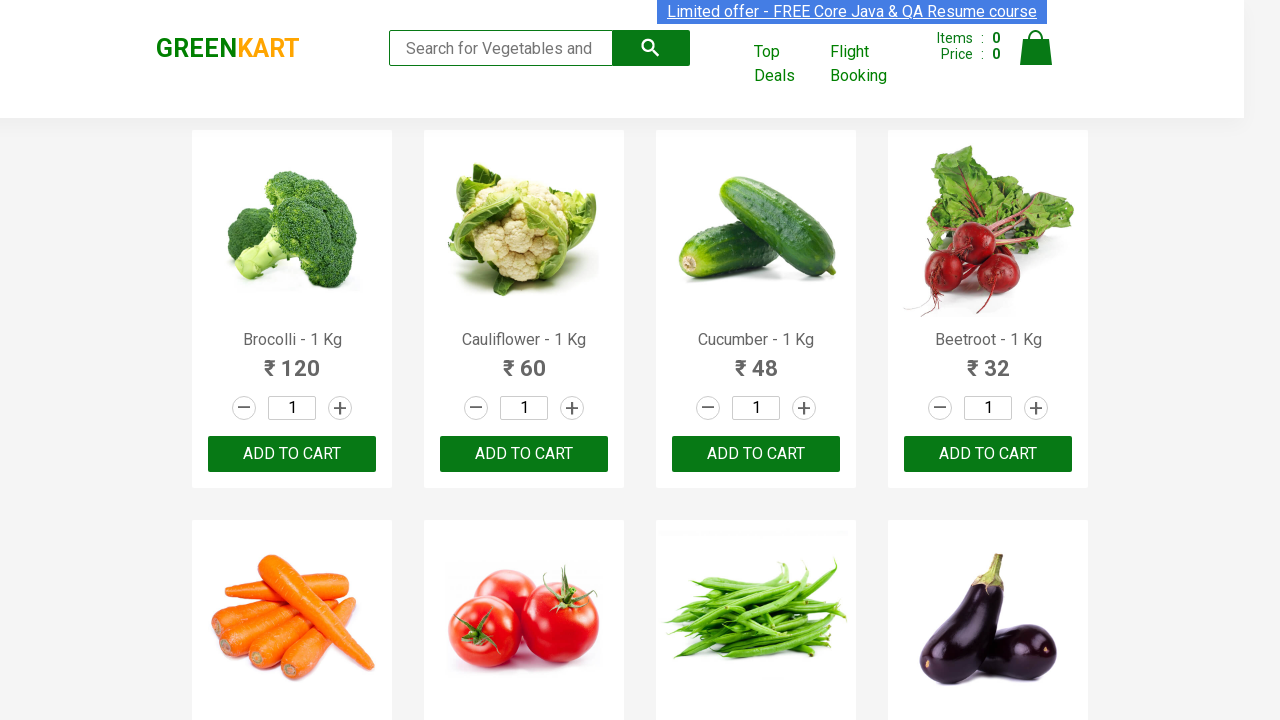

Verified offers navigation link is present
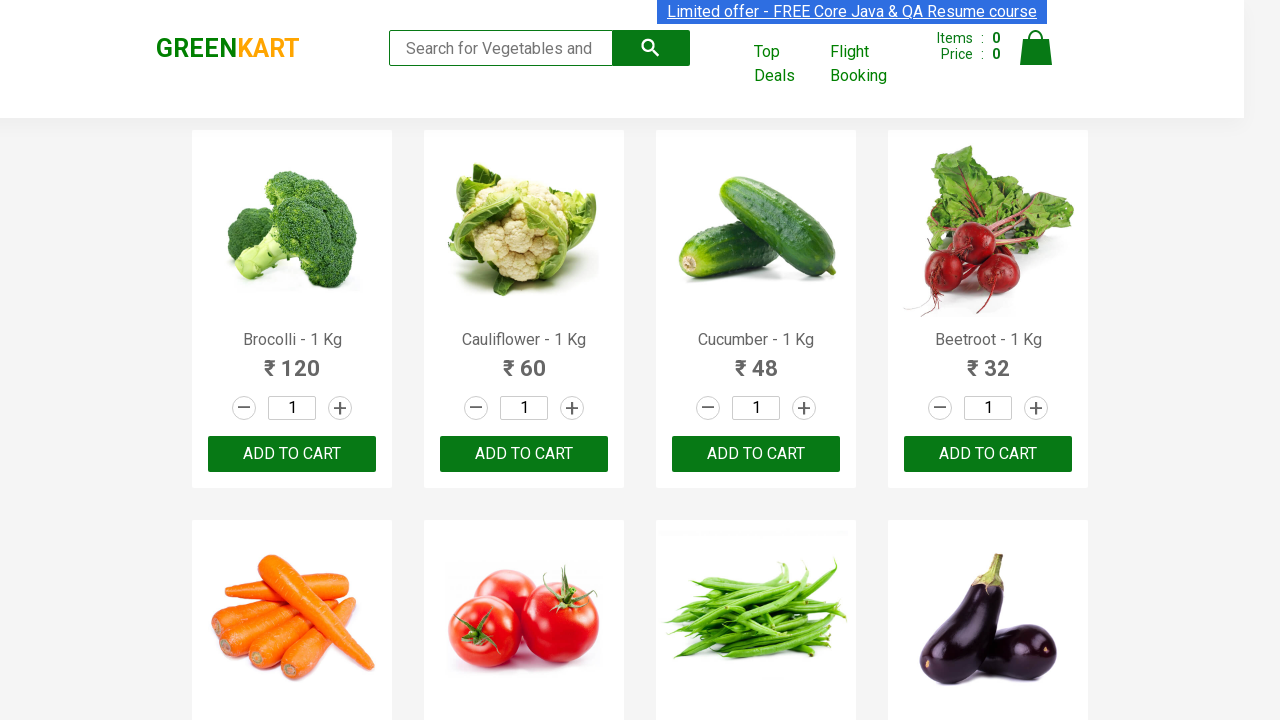

Verified external navigation link is present
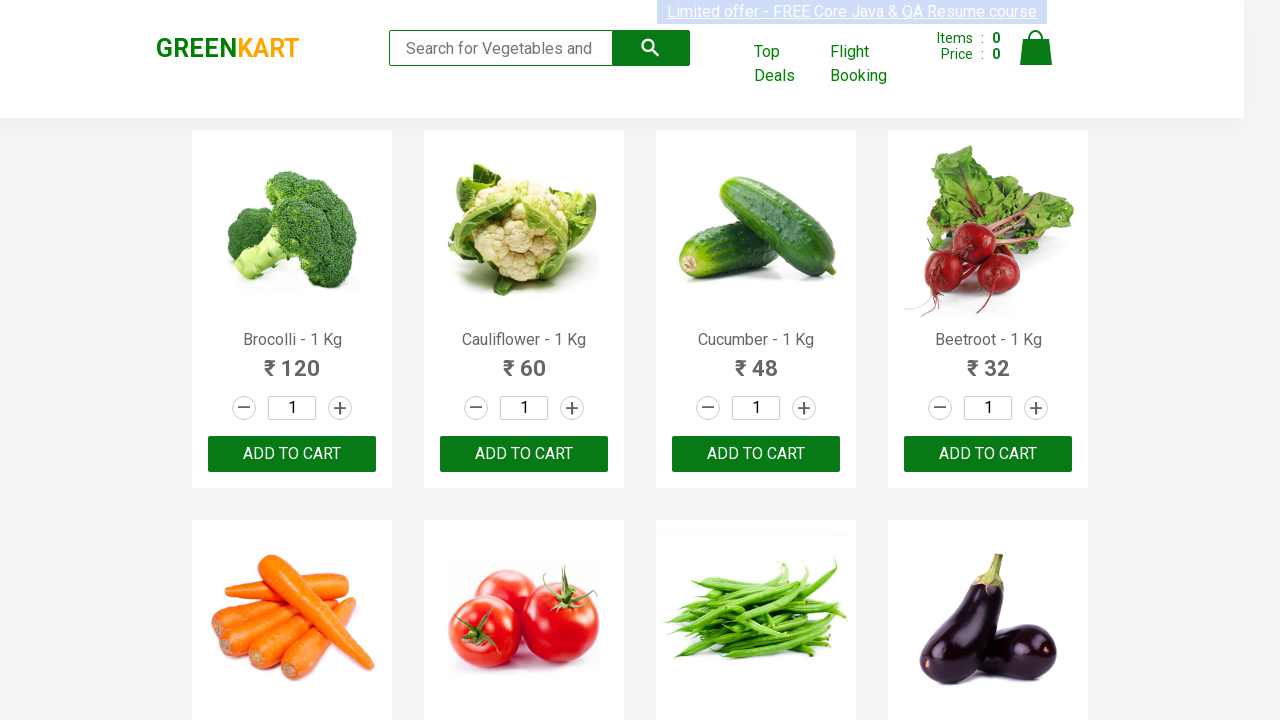

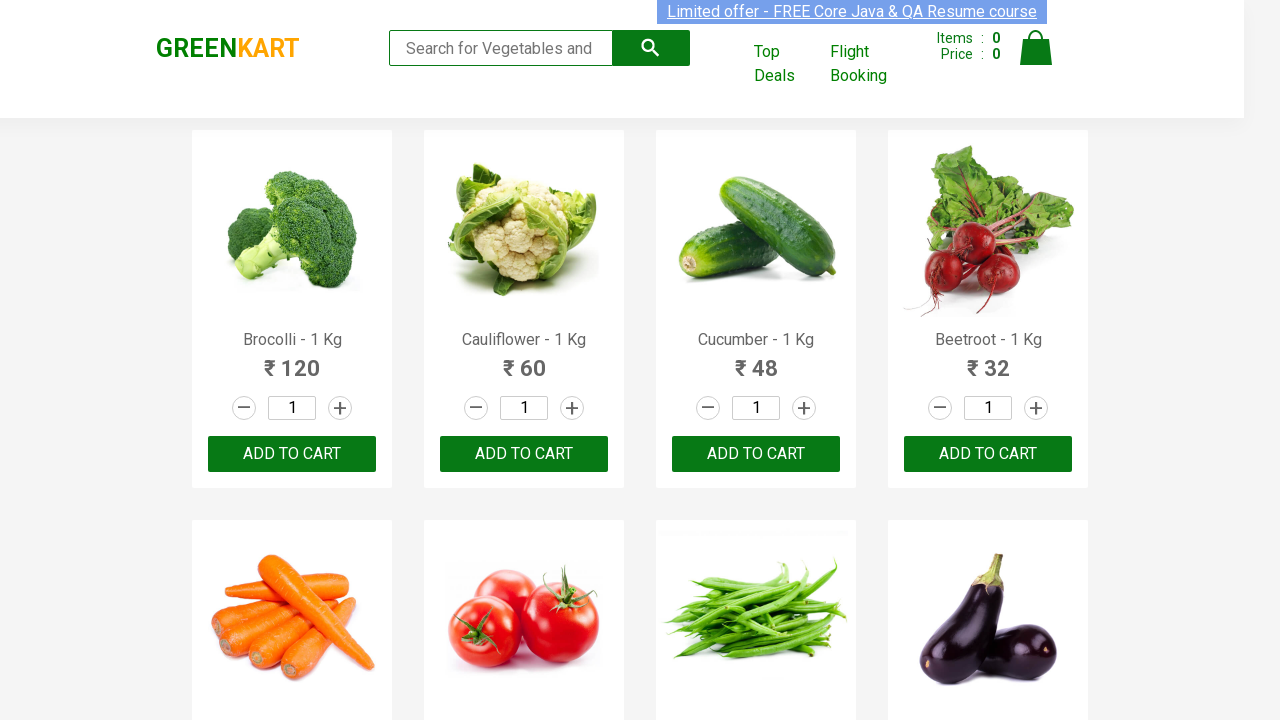